Tests JavaScript confirm dialog by clicking the second button, accepting the confirm dialog, and verifying the result message.

Starting URL: https://the-internet.herokuapp.com/javascript_alerts

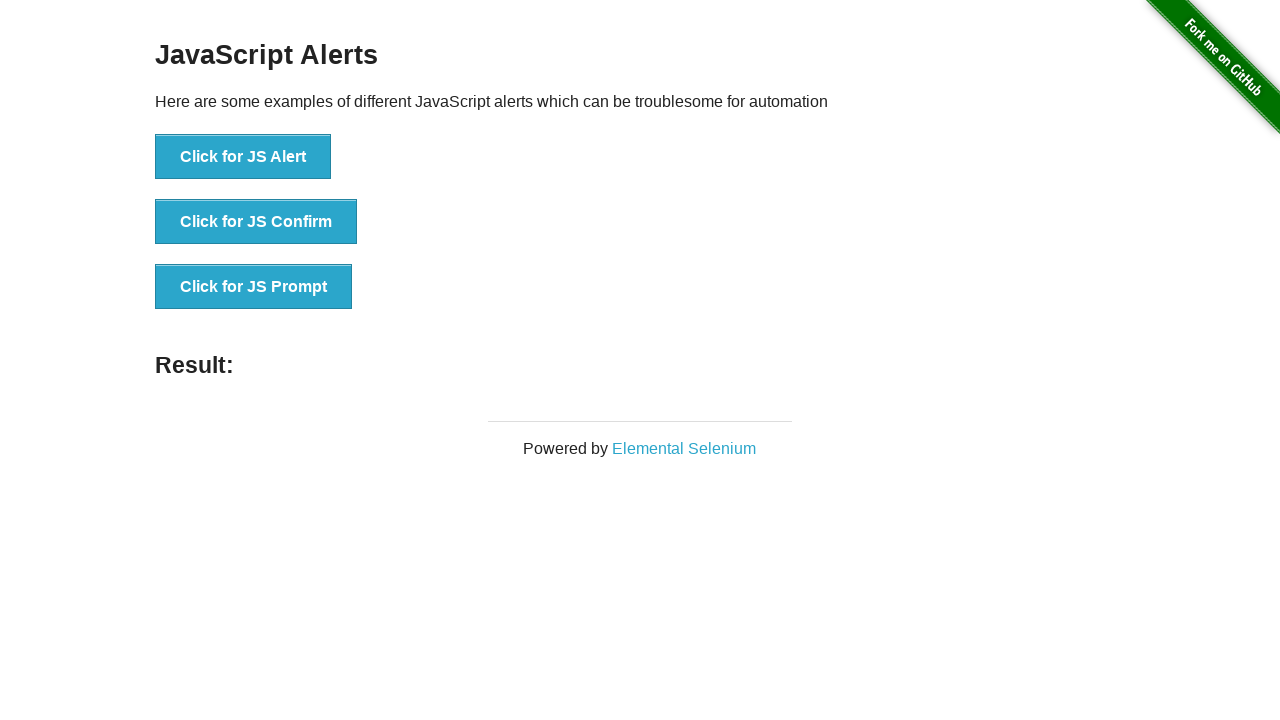

Set up dialog handler to accept confirm dialogs
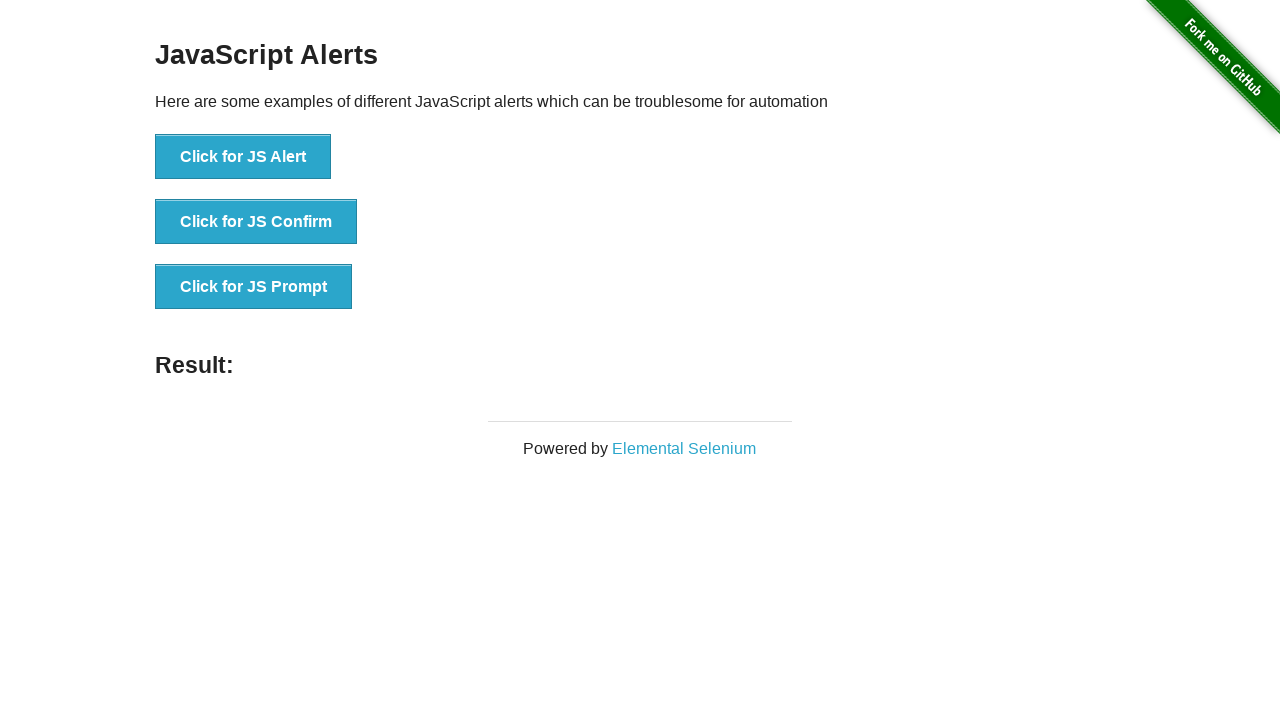

Clicked the JS Confirm button to trigger confirm dialog at (256, 222) on button[onclick='jsConfirm()']
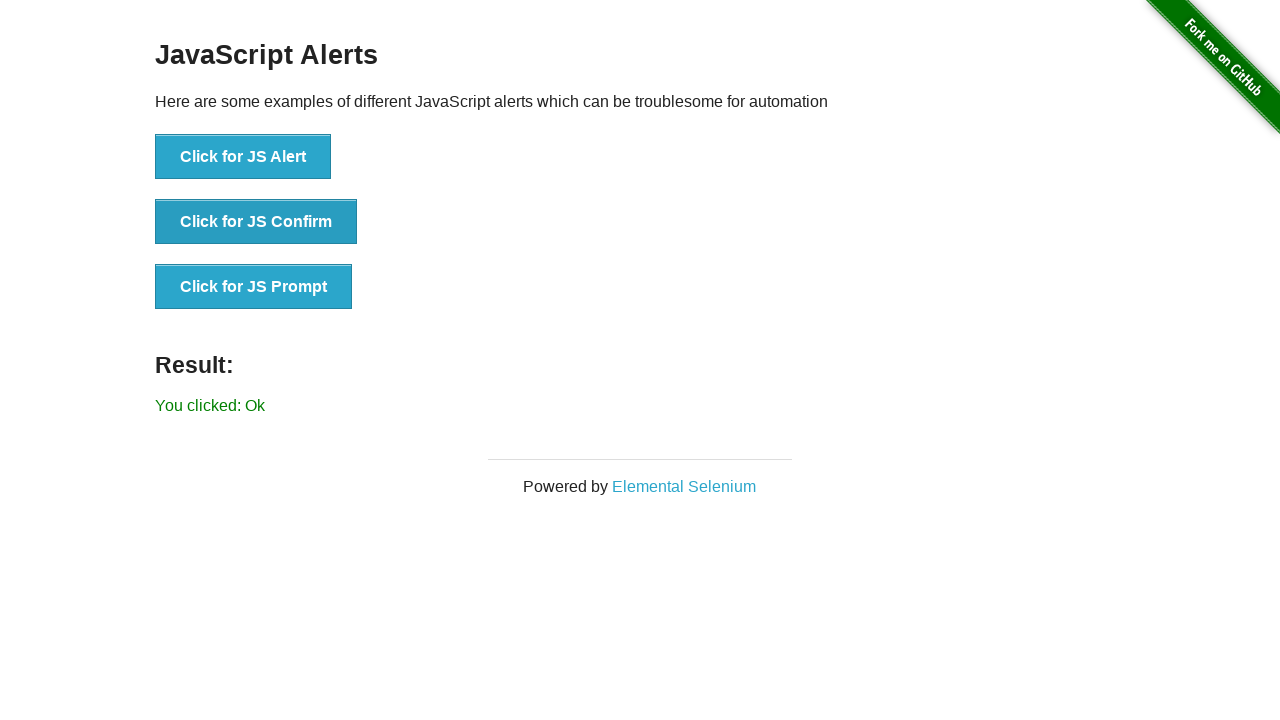

Result message appeared after accepting the confirm dialog
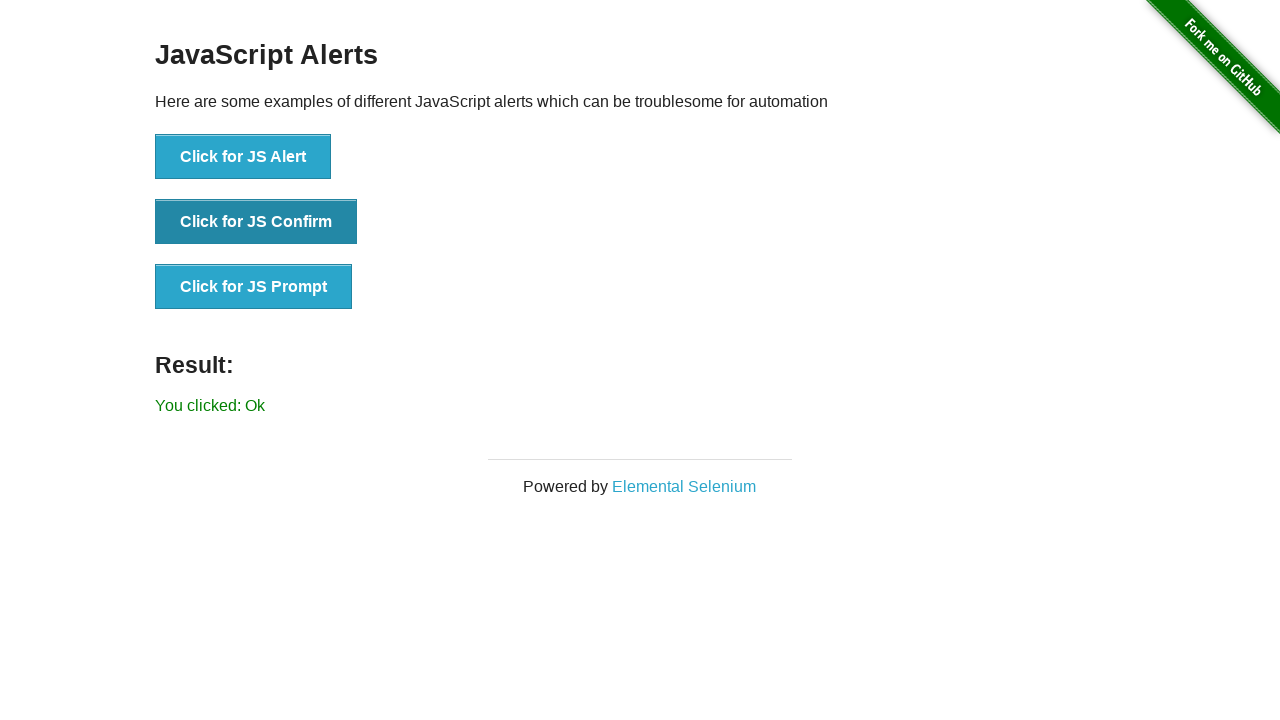

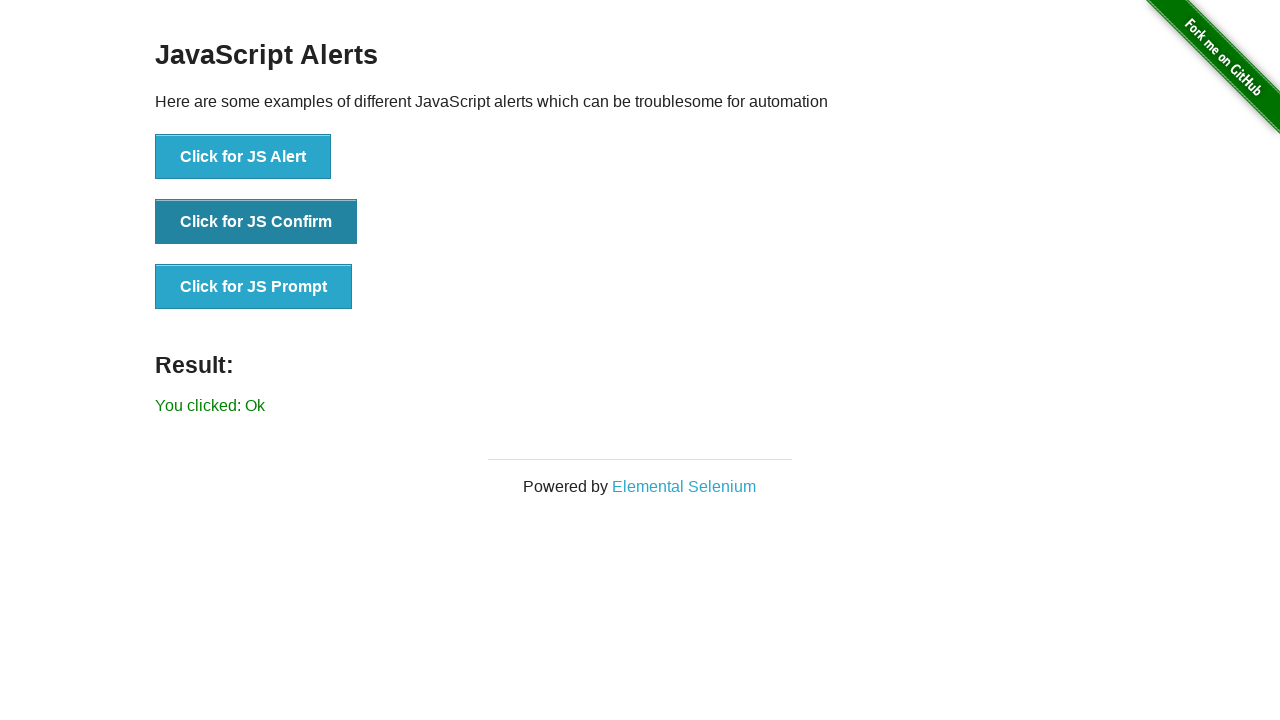